Navigates to a Netlify-hosted webpage and clicks a button identified by 'myButton'. The test verifies basic page interaction by clicking the button multiple times.

Starting URL: https://musical-lokum-47e4a7.netlify.app

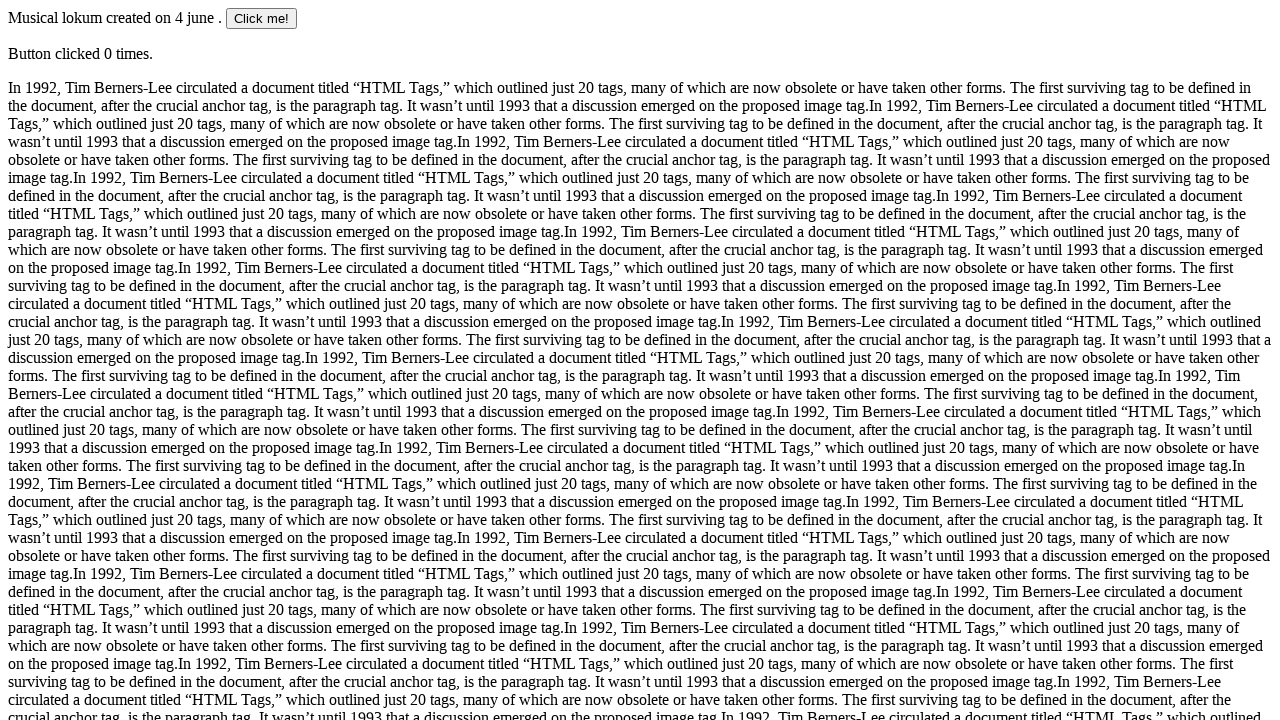

Navigated to Netlify-hosted webpage at https://musical-lokum-47e4a7.netlify.app
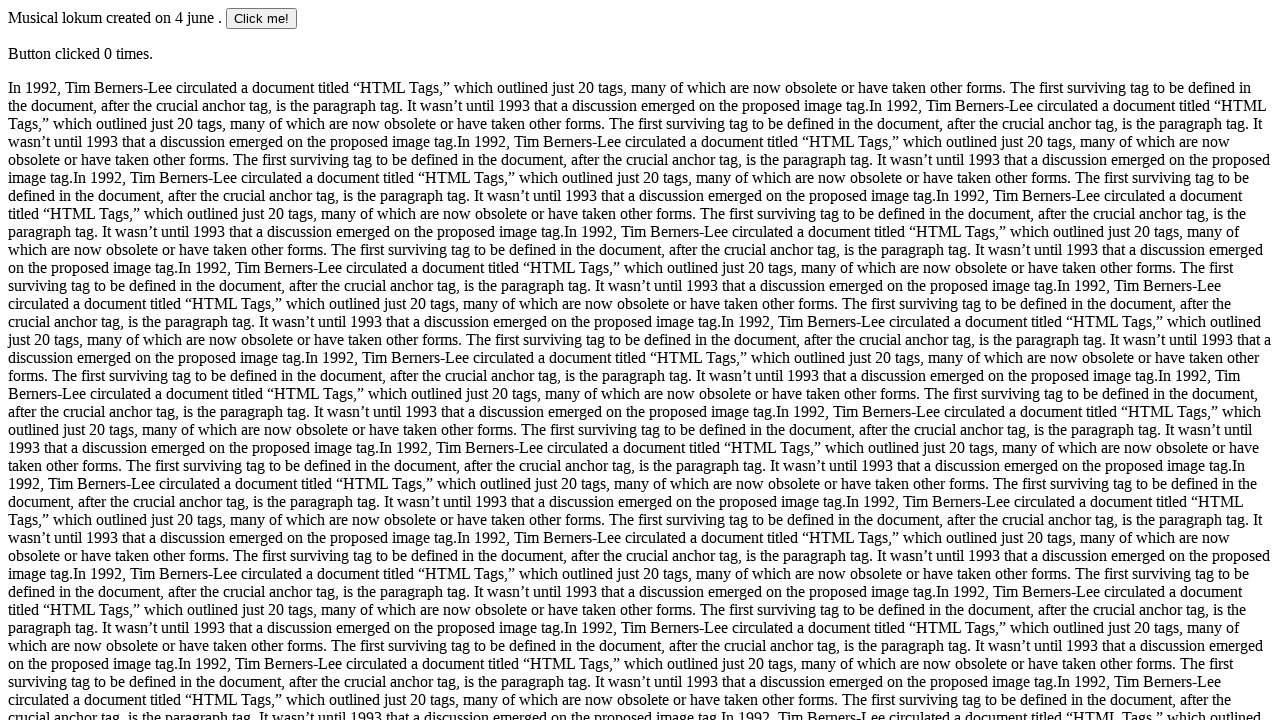

Button with id 'myButton' is visible and ready
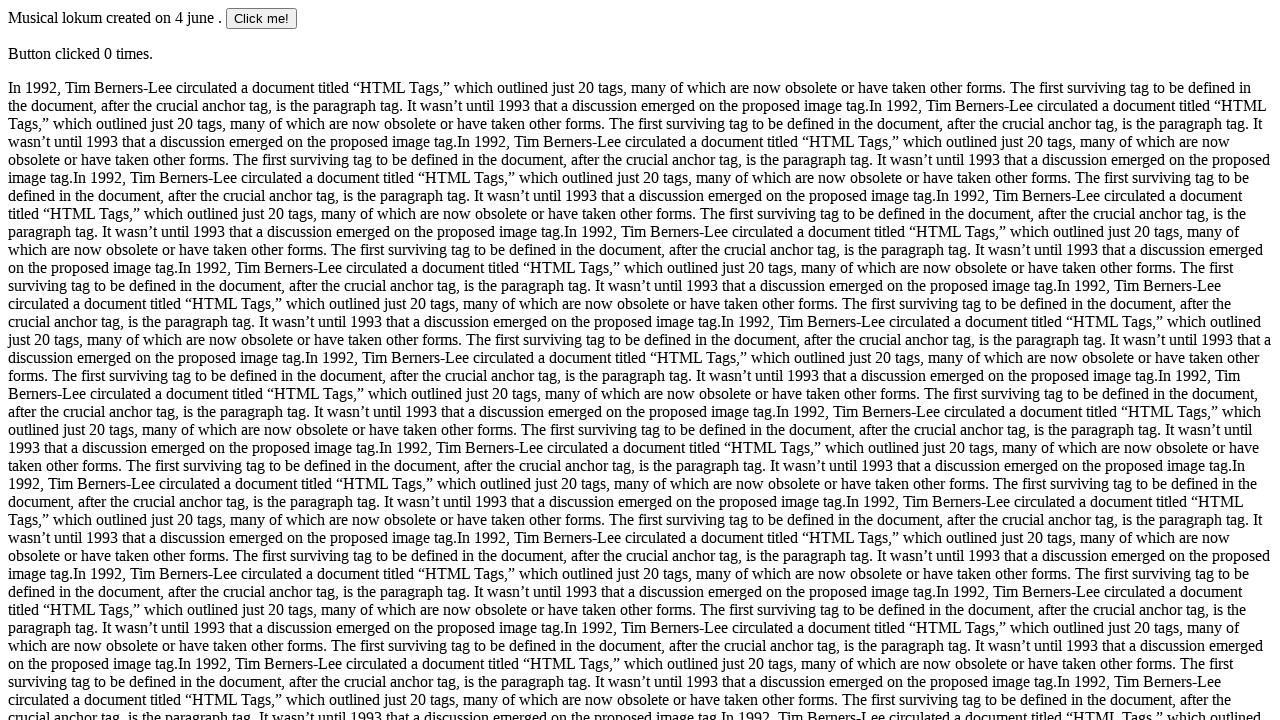

Clicked button 'myButton' (first click) at (262, 18) on #myButton
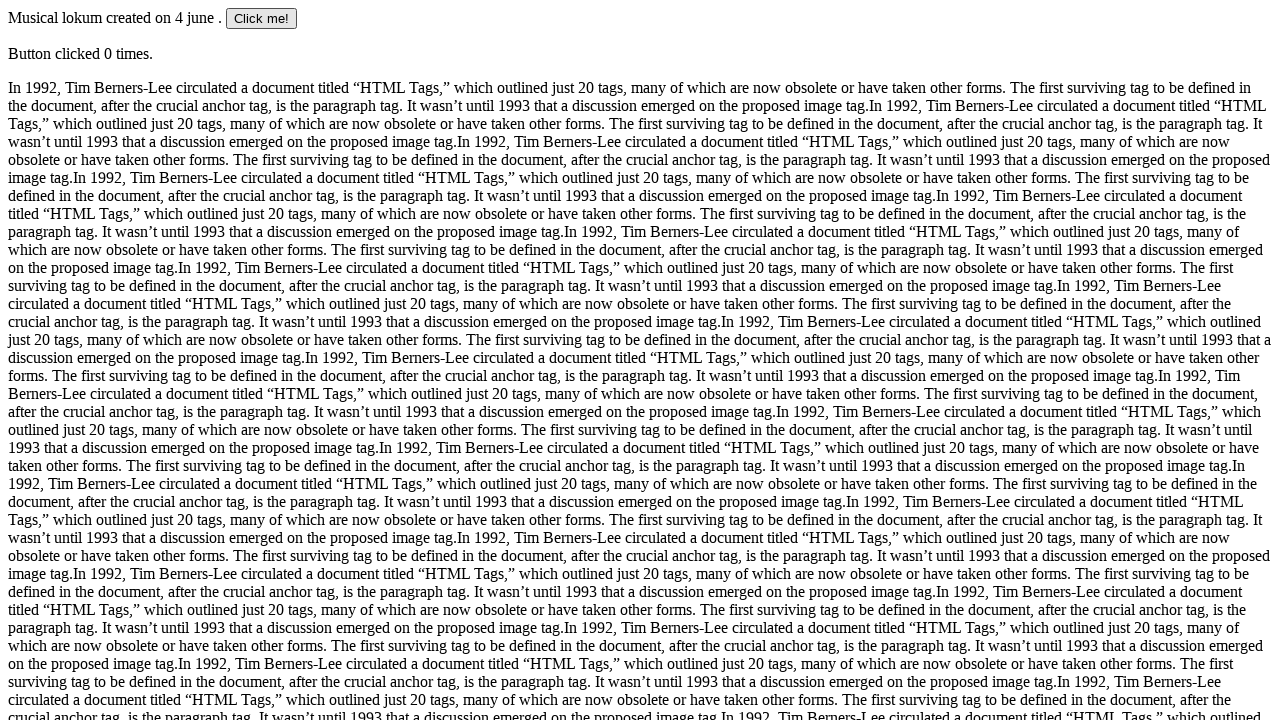

Clicked button 'myButton' (second click) at (262, 18) on #myButton
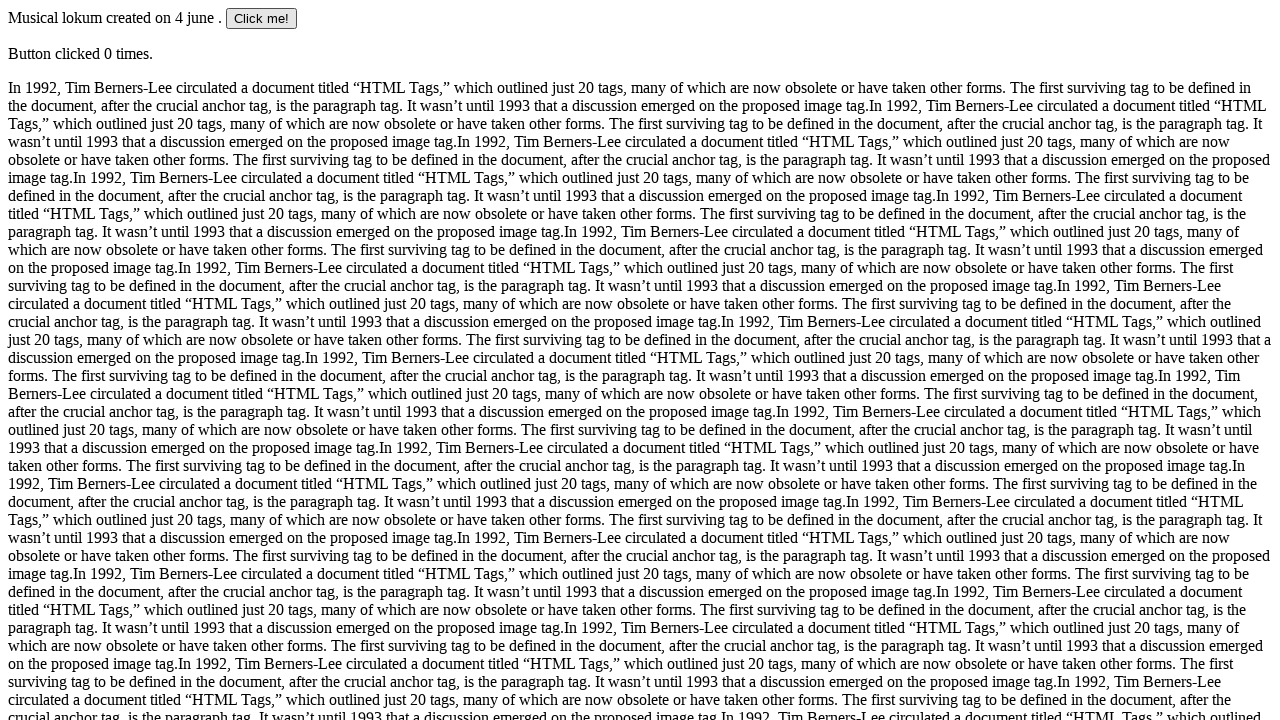

Clicked button 'myButton' (third click) at (262, 18) on #myButton
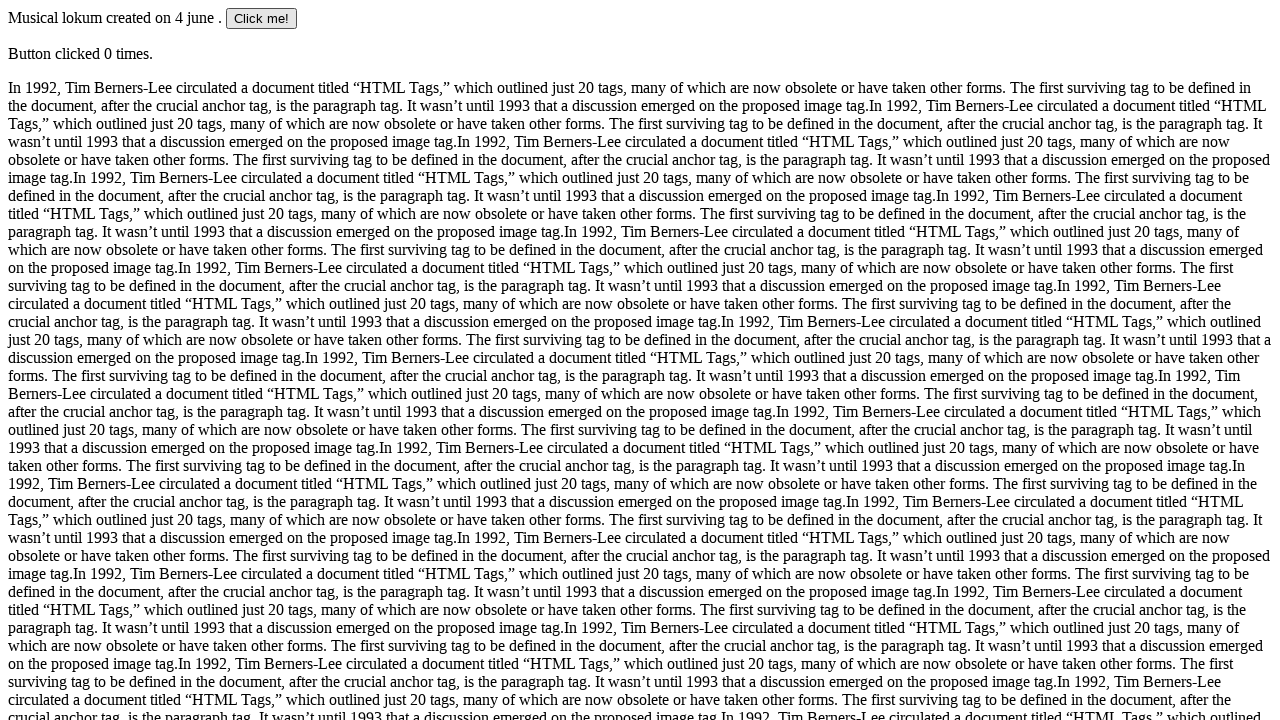

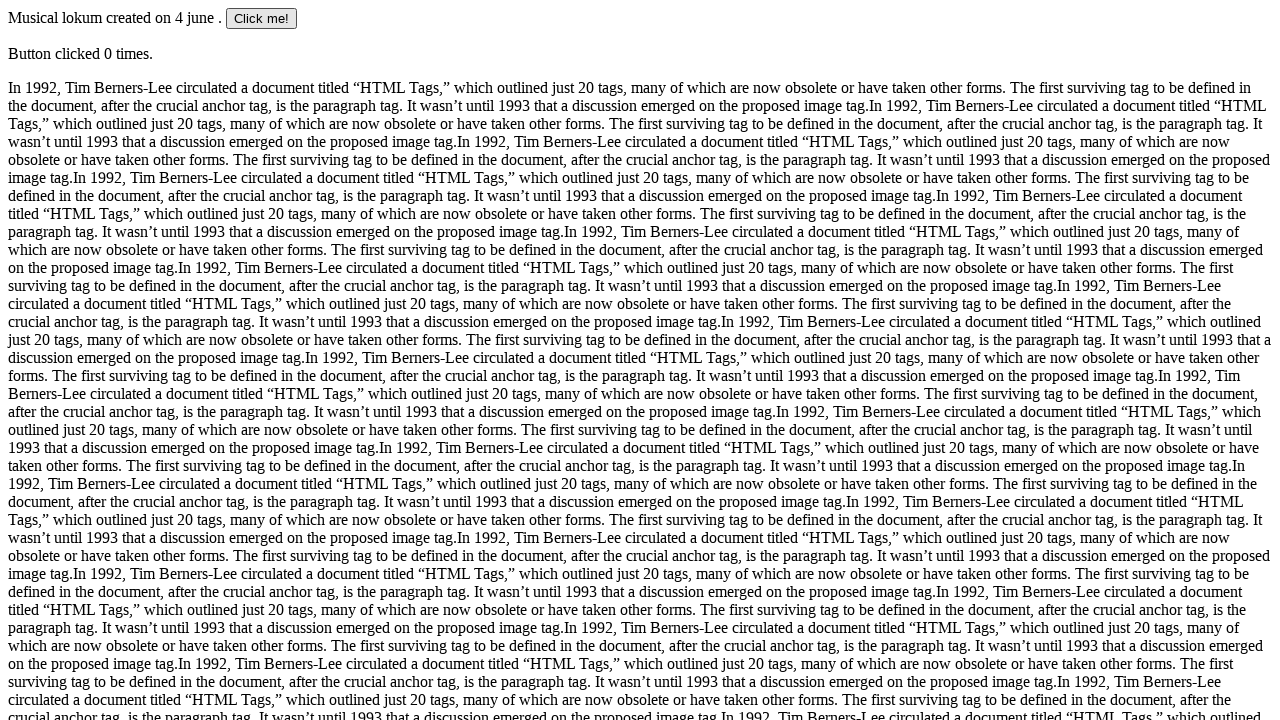